Tests dropdown functionality by selecting options using different methods (by index, by value, and by visible text) and verifies the dropdown options are present

Starting URL: https://the-internet.herokuapp.com/dropdown

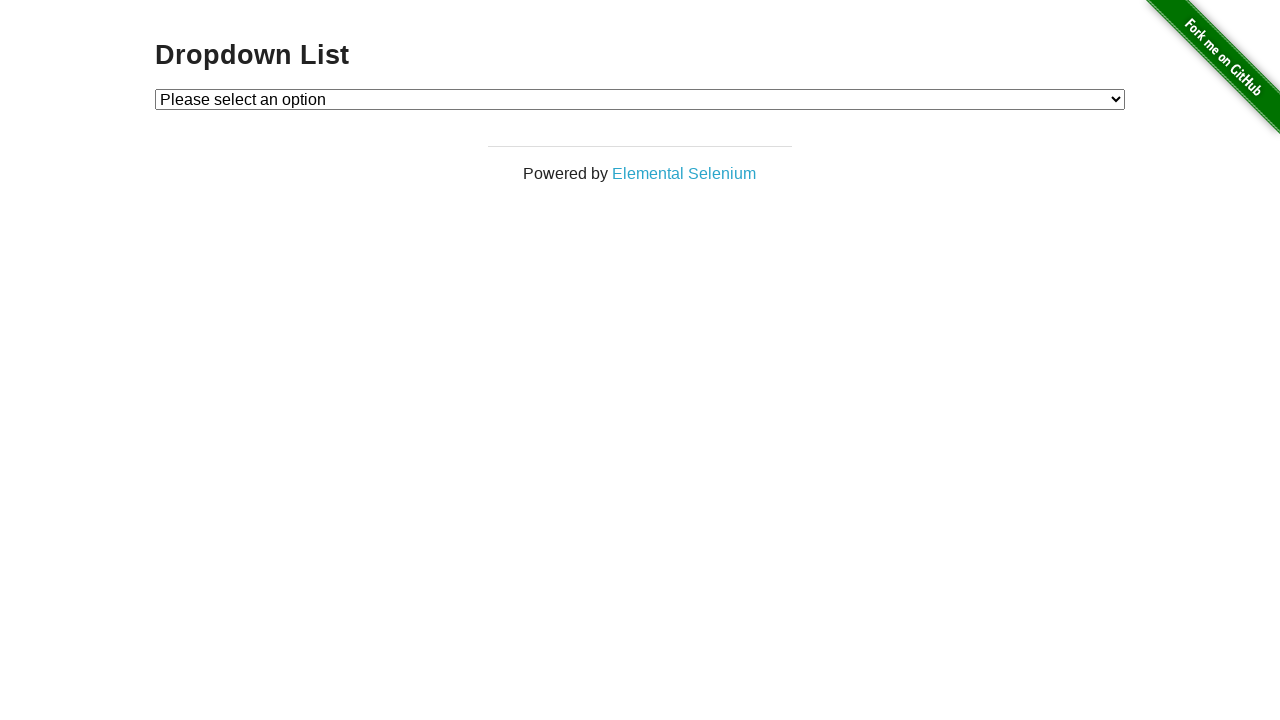

Selected Option 1 from dropdown using index 1 on select#dropdown
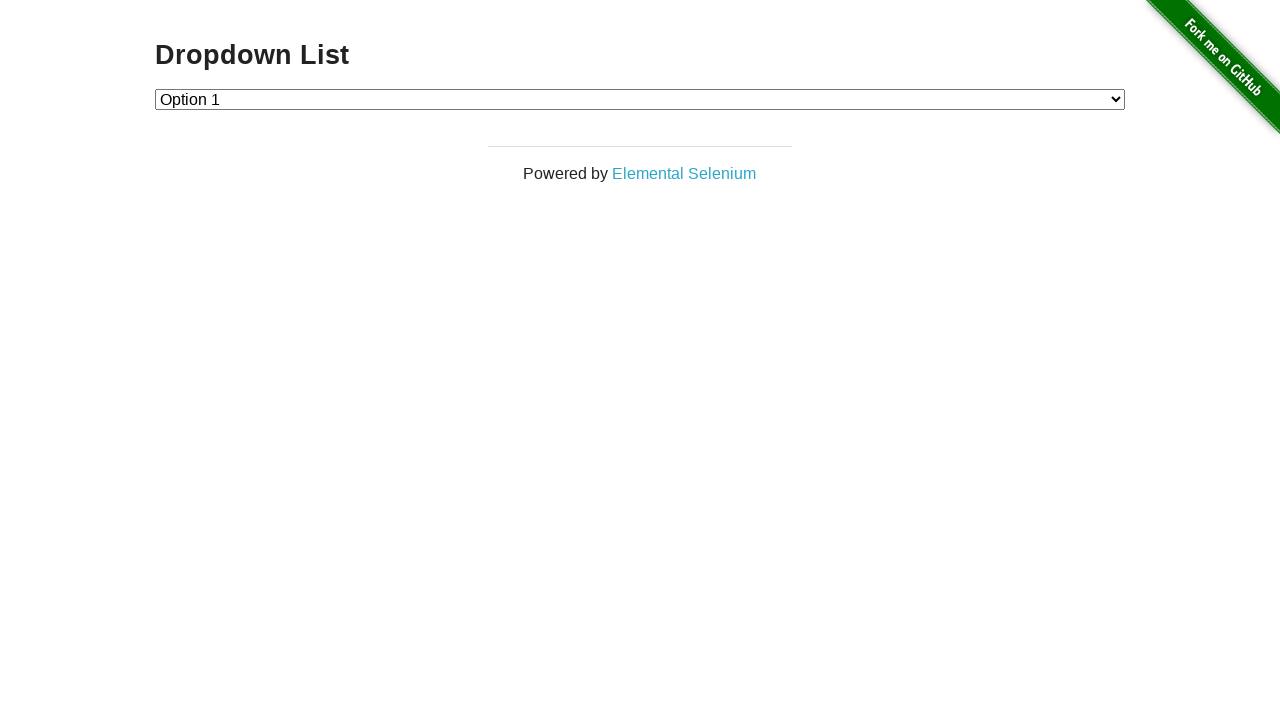

Waited 500ms for UI update after selecting Option 1
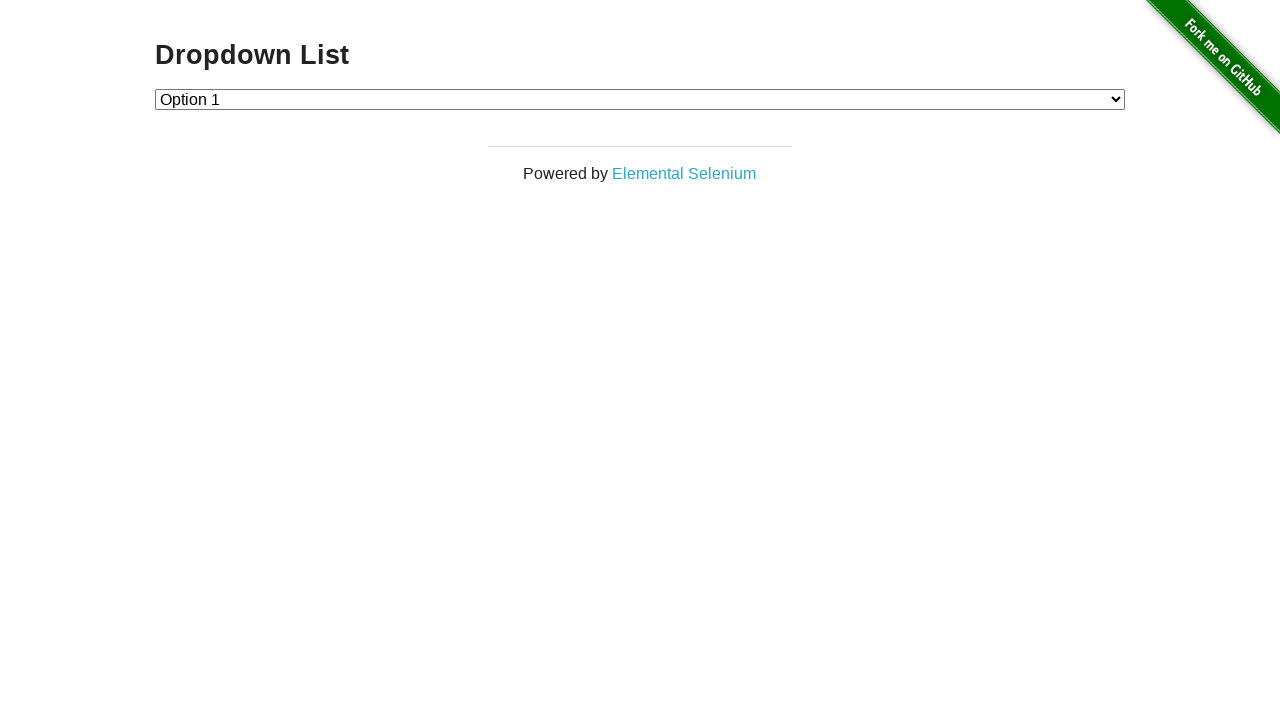

Selected Option 2 from dropdown using value '2' on select#dropdown
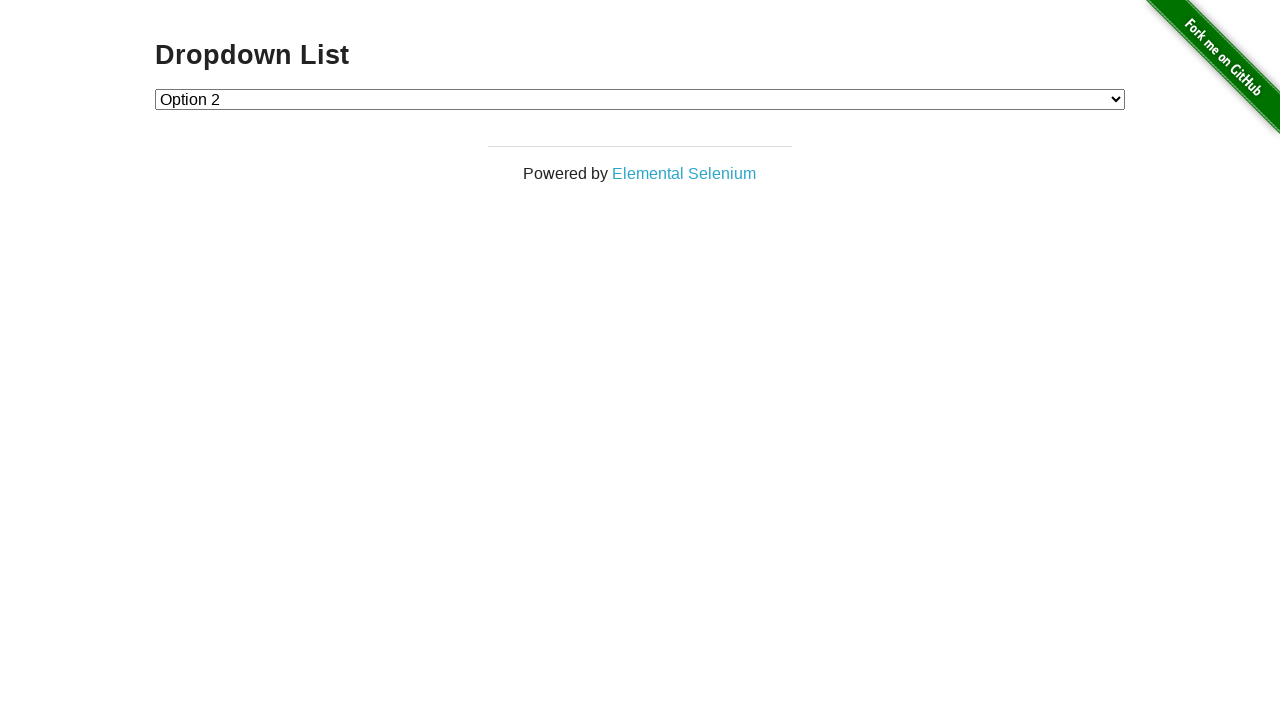

Waited 500ms for UI update after selecting Option 2
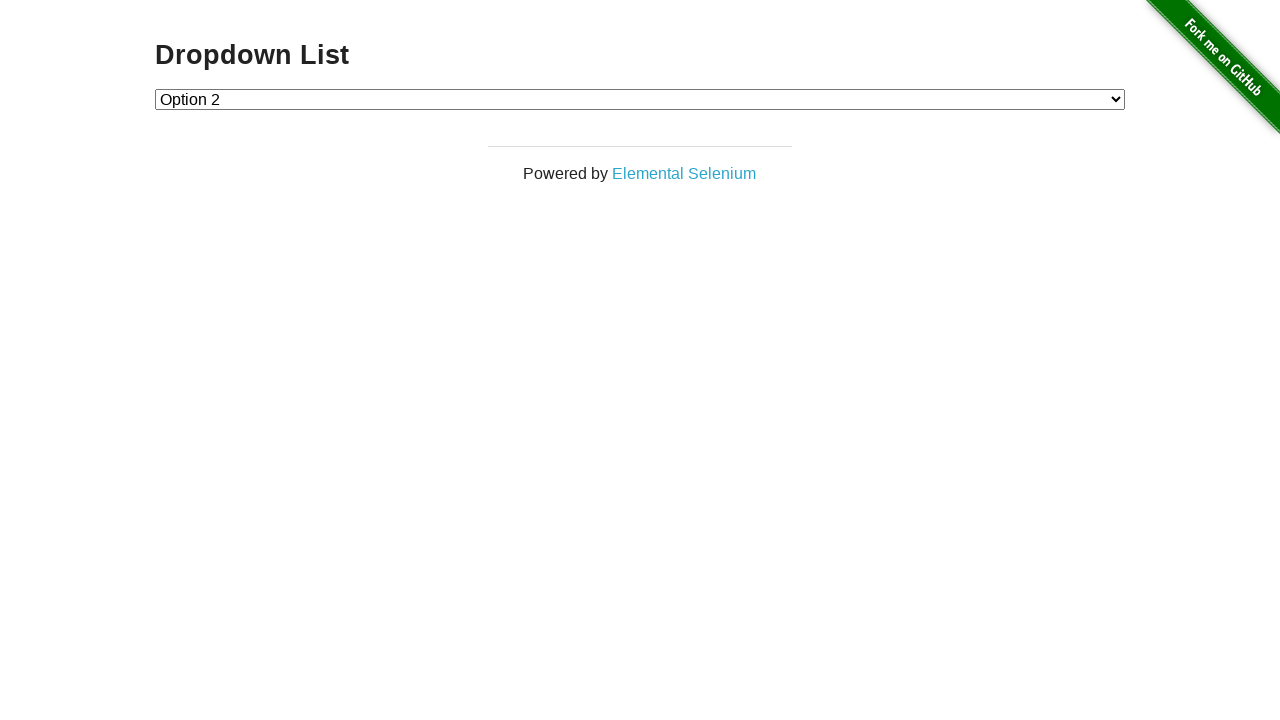

Selected Option 1 from dropdown using visible text label on select#dropdown
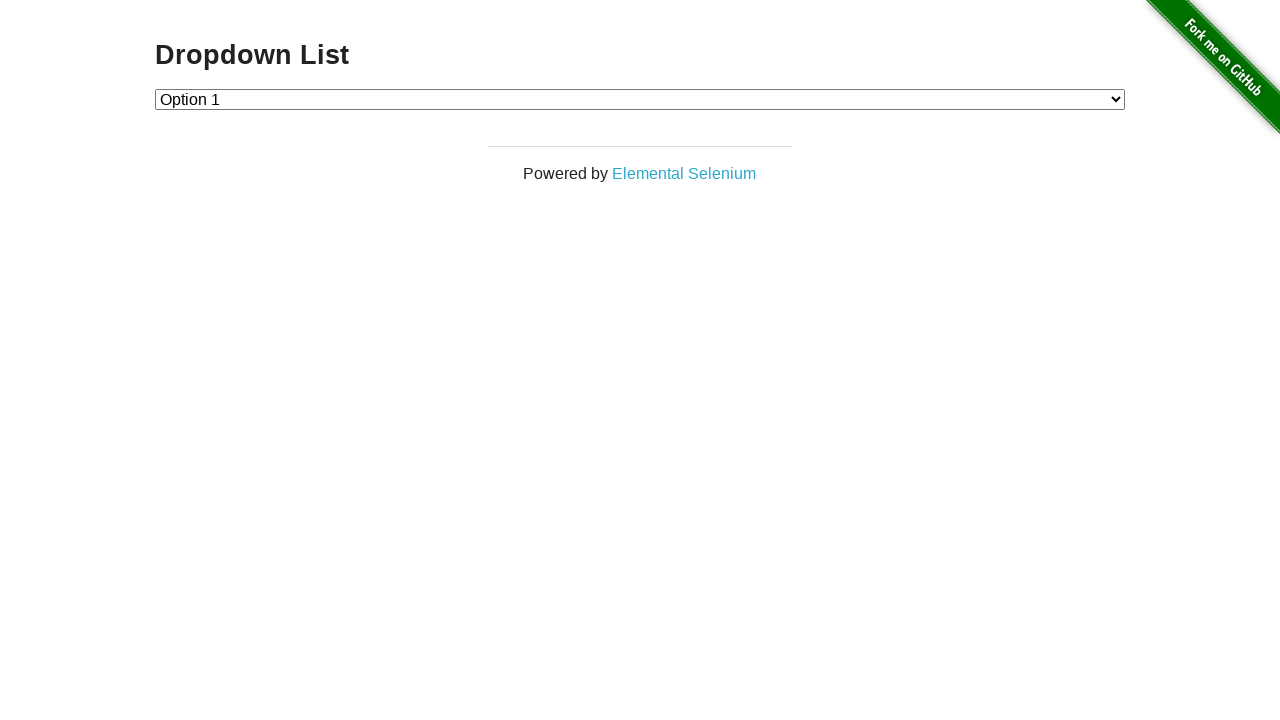

Located the dropdown element
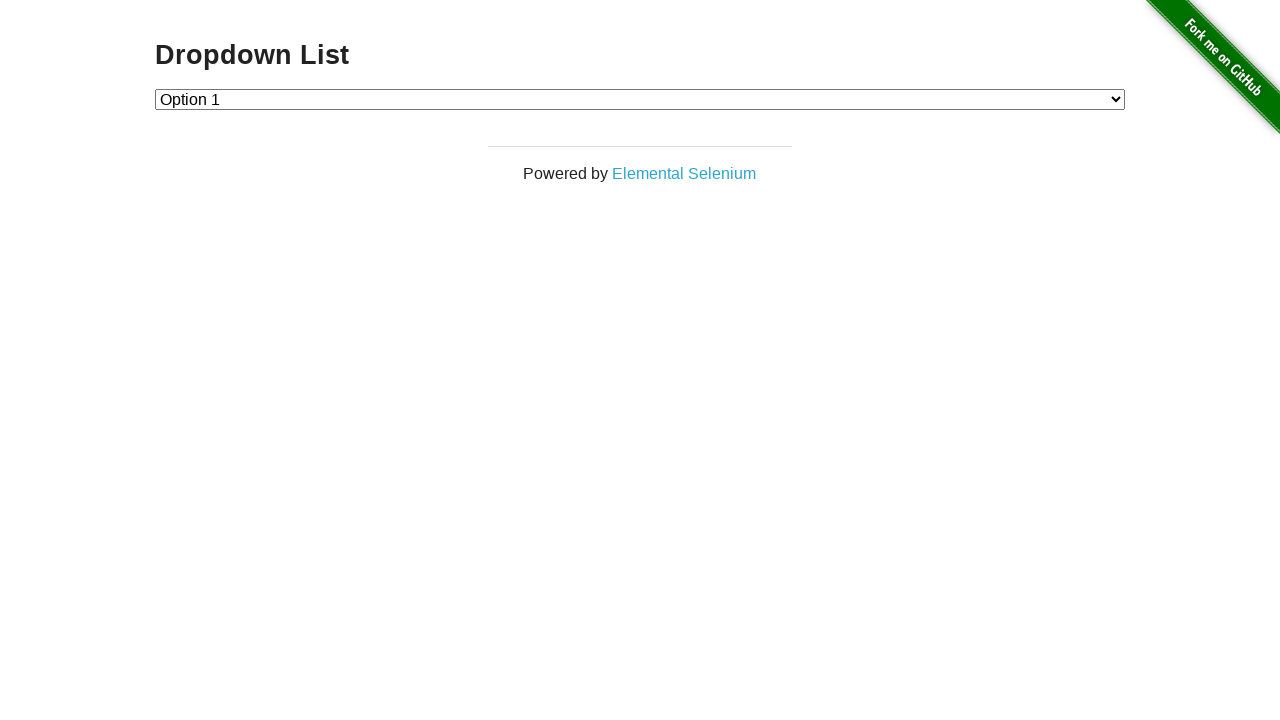

Retrieved all option elements from the dropdown
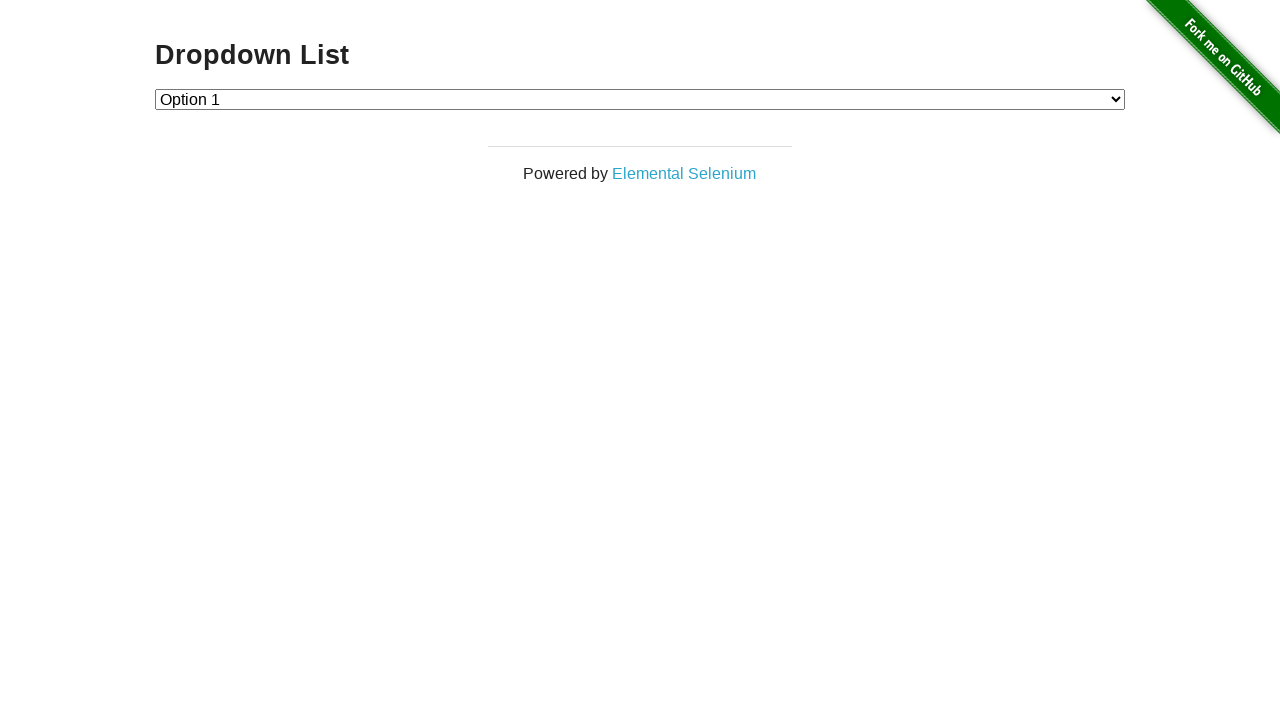

Verified dropdown contains exactly 3 options (placeholder, Option 1, Option 2)
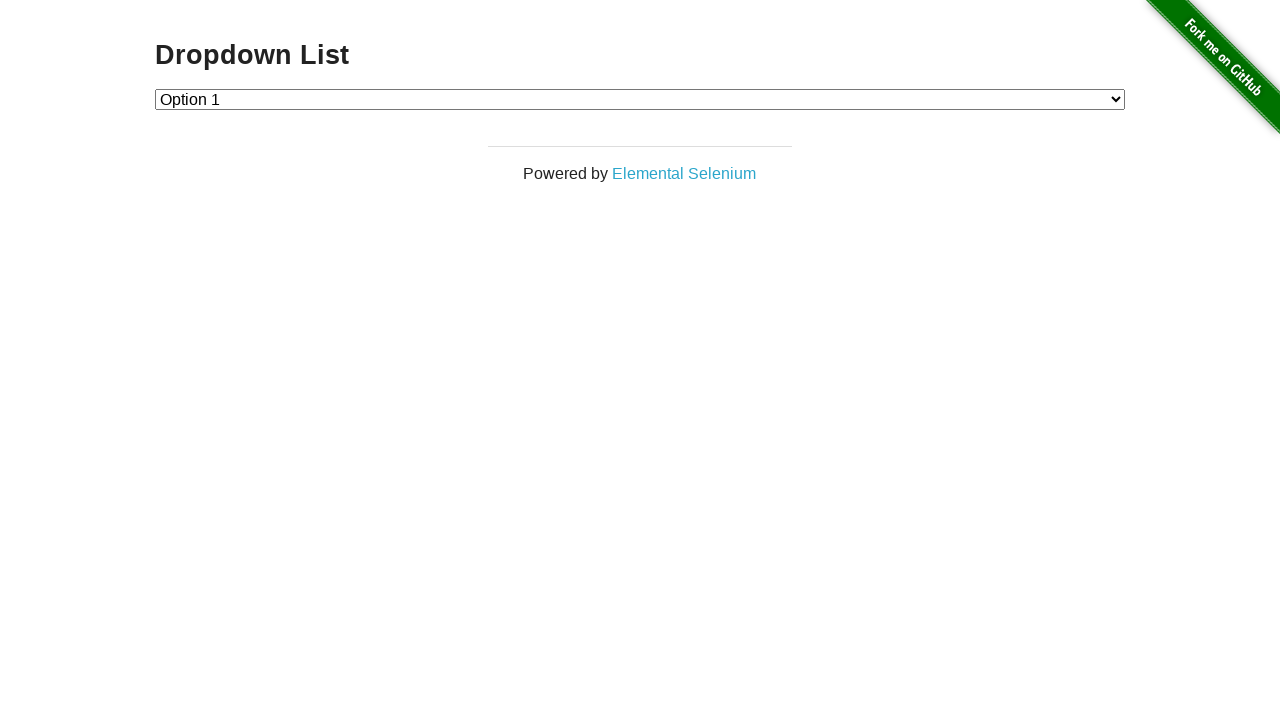

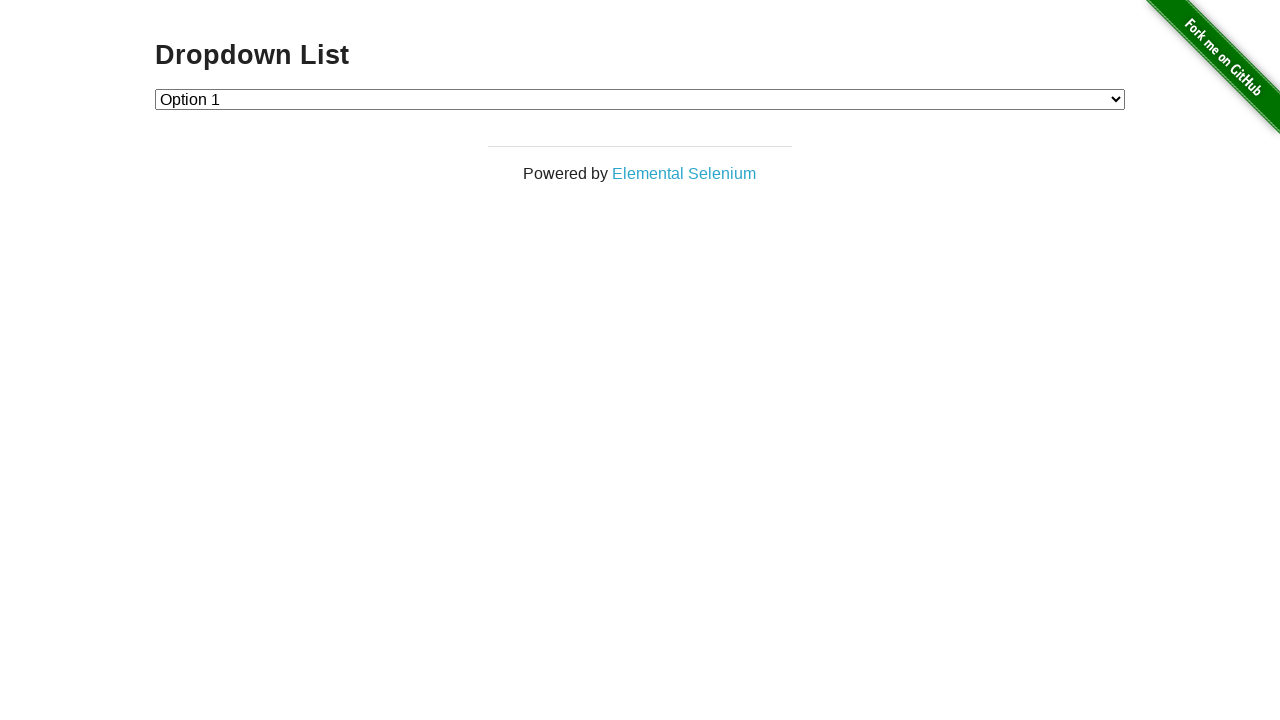